Navigates to Ajio's website, hovers over the Men's menu, and clicks on Jackets & Coats category

Starting URL: https://www.ajio.com/

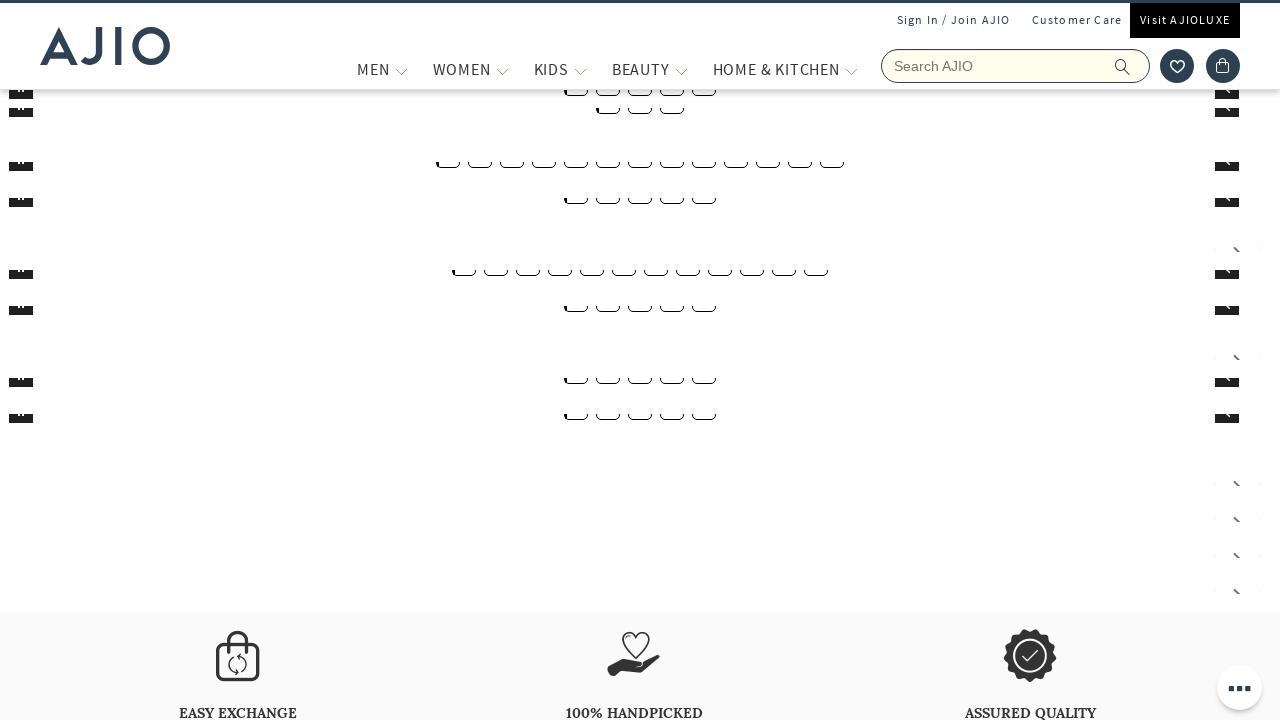

Navigated to Ajio website
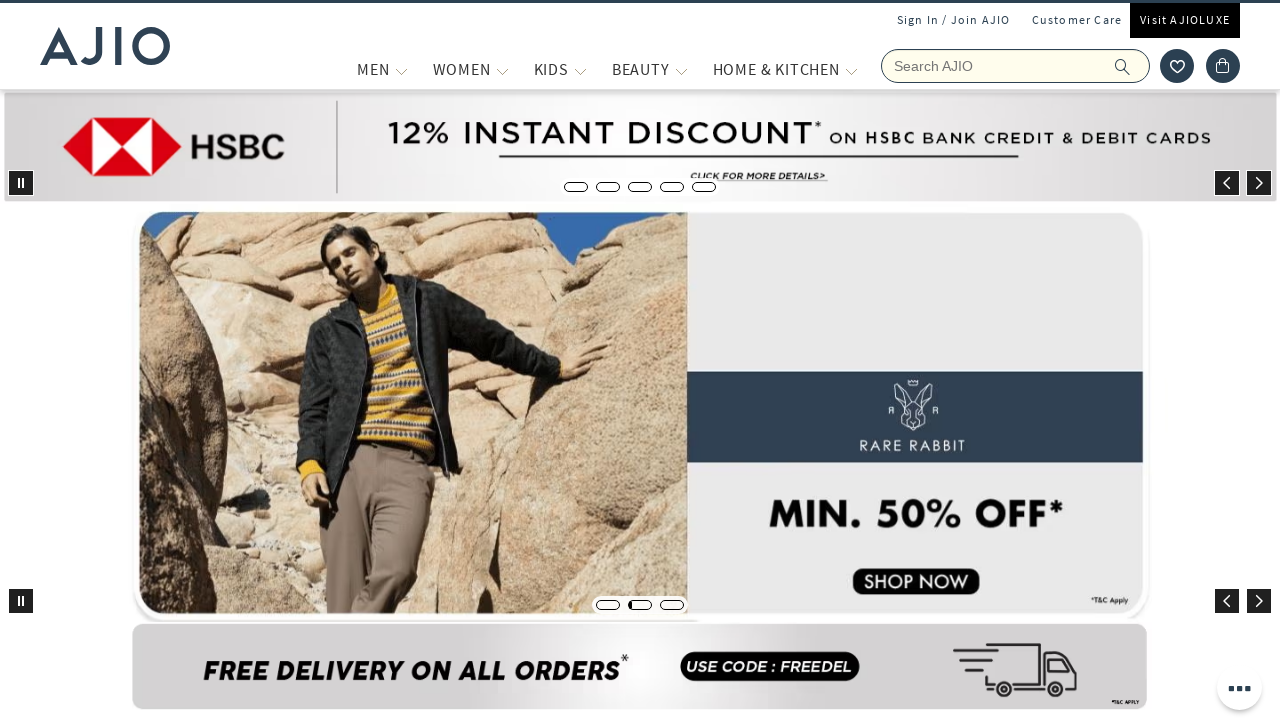

Hovered over Men's menu at (373, 69) on a[title='MEN']
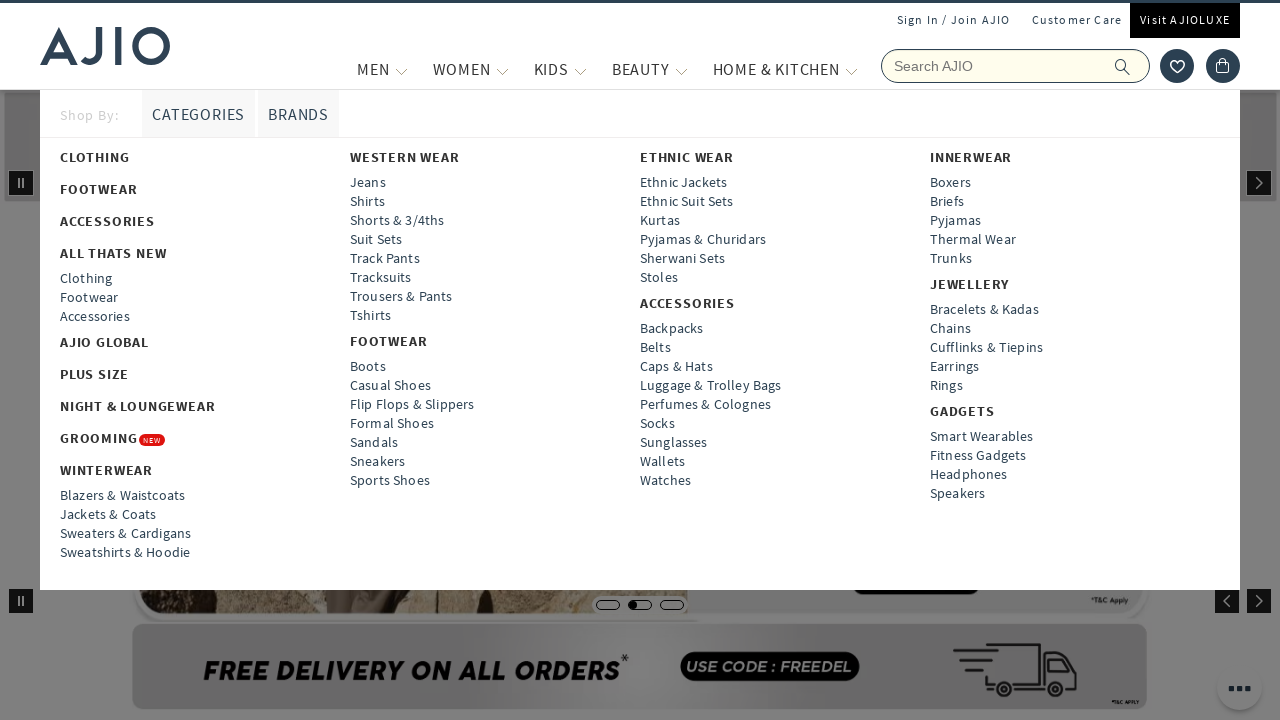

Clicked on Jackets & Coats category at (108, 514) on text=Jackets & Coats
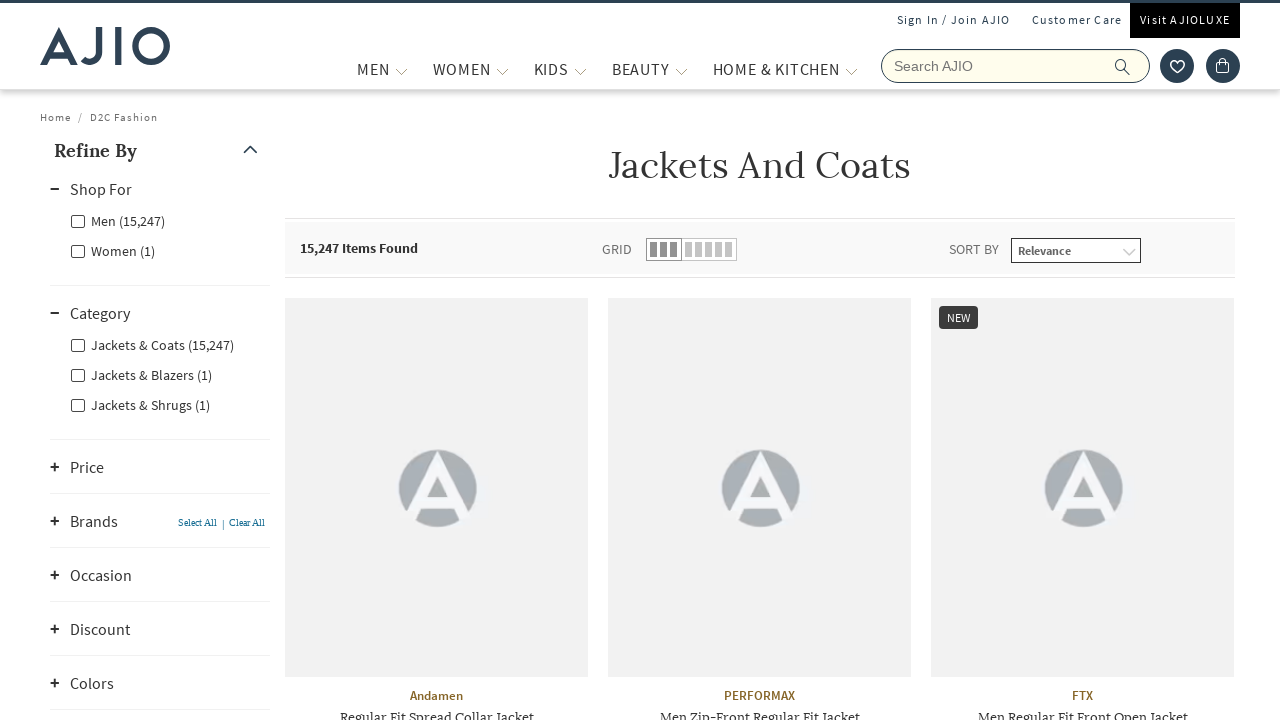

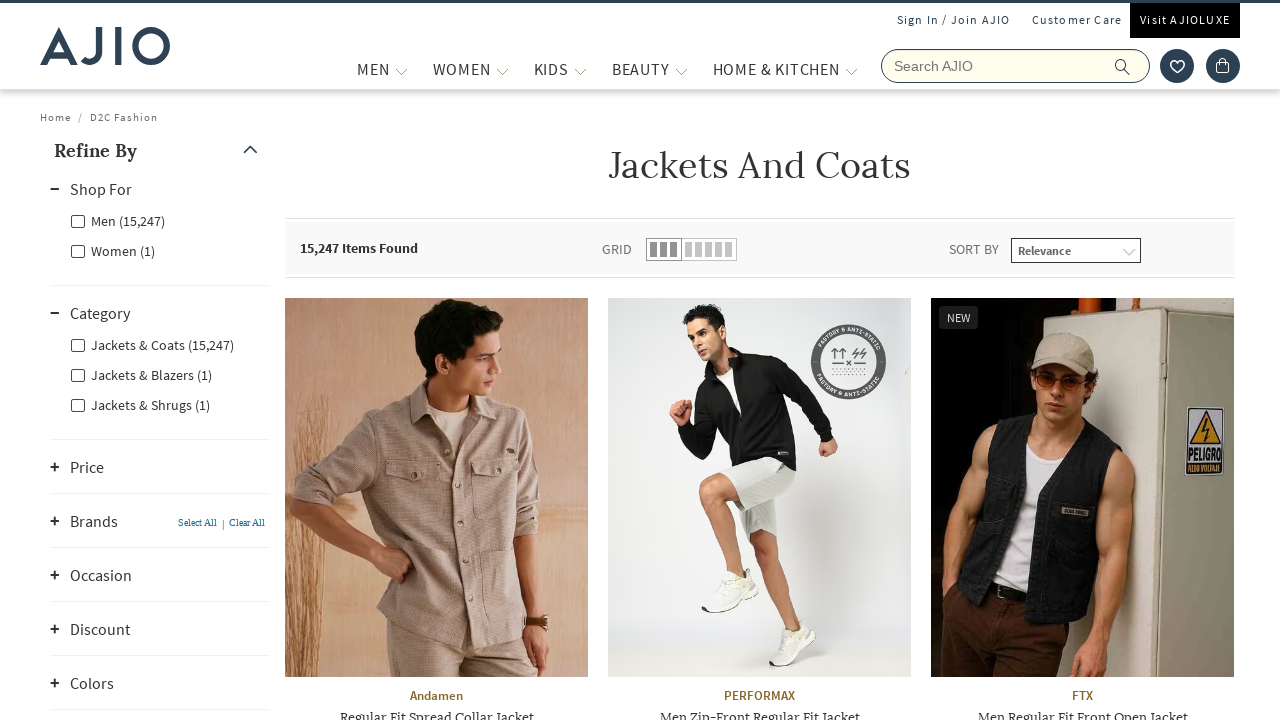